Verifies the left menu and link elements are present on the W3Schools XPath syntax page

Starting URL: https://www.w3schools.com/xml/xpath_syntax.asp

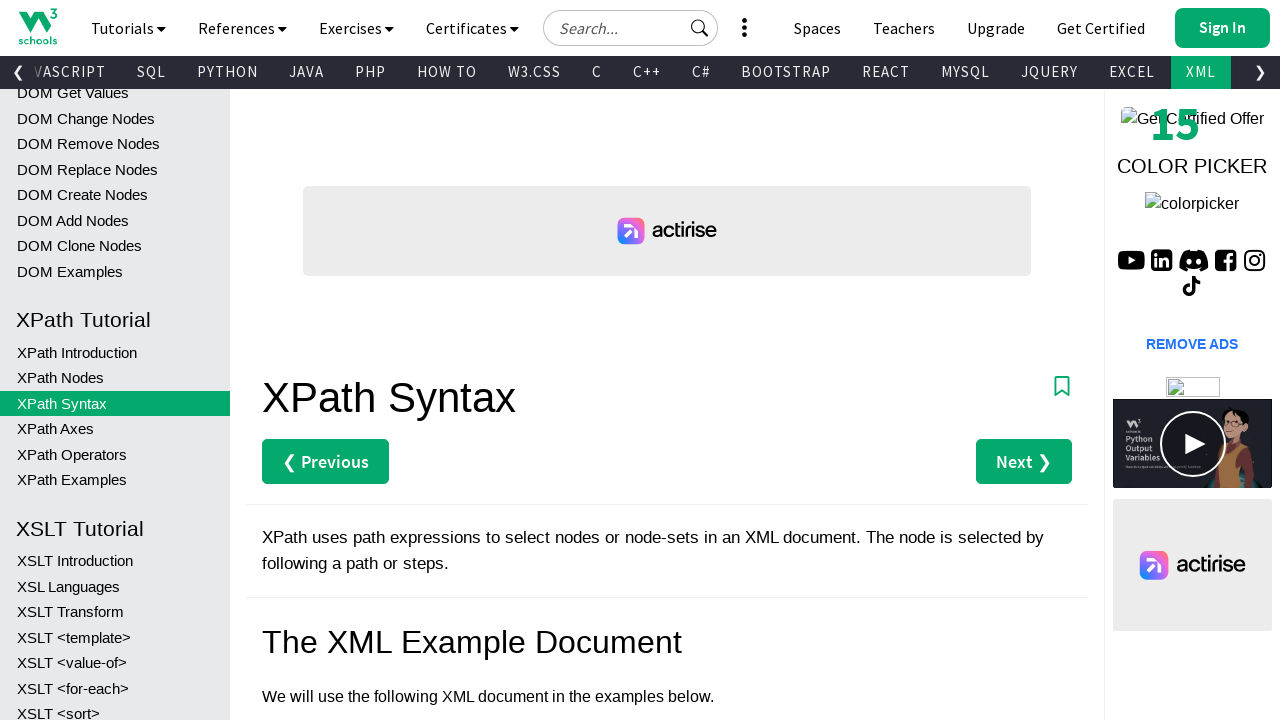

Set viewport size to 1920x1080
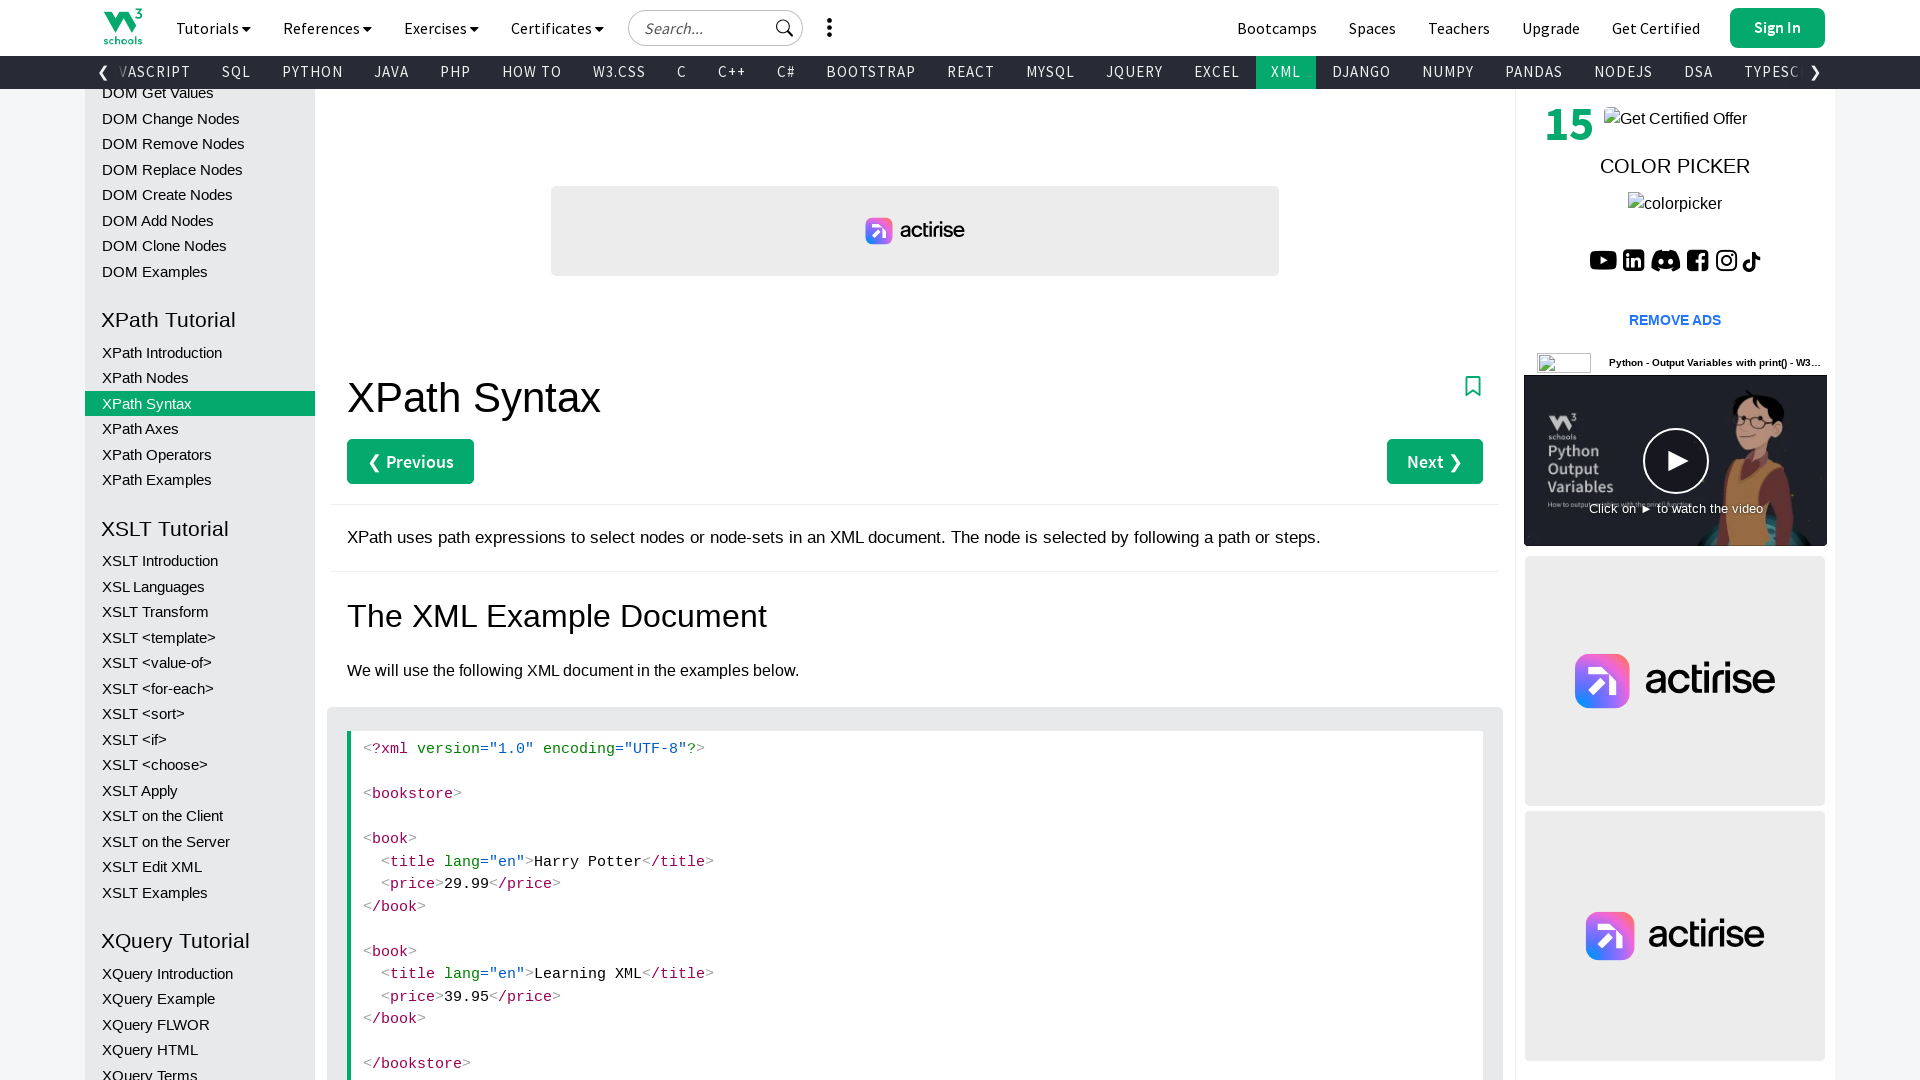

Verified left menu inner element is present
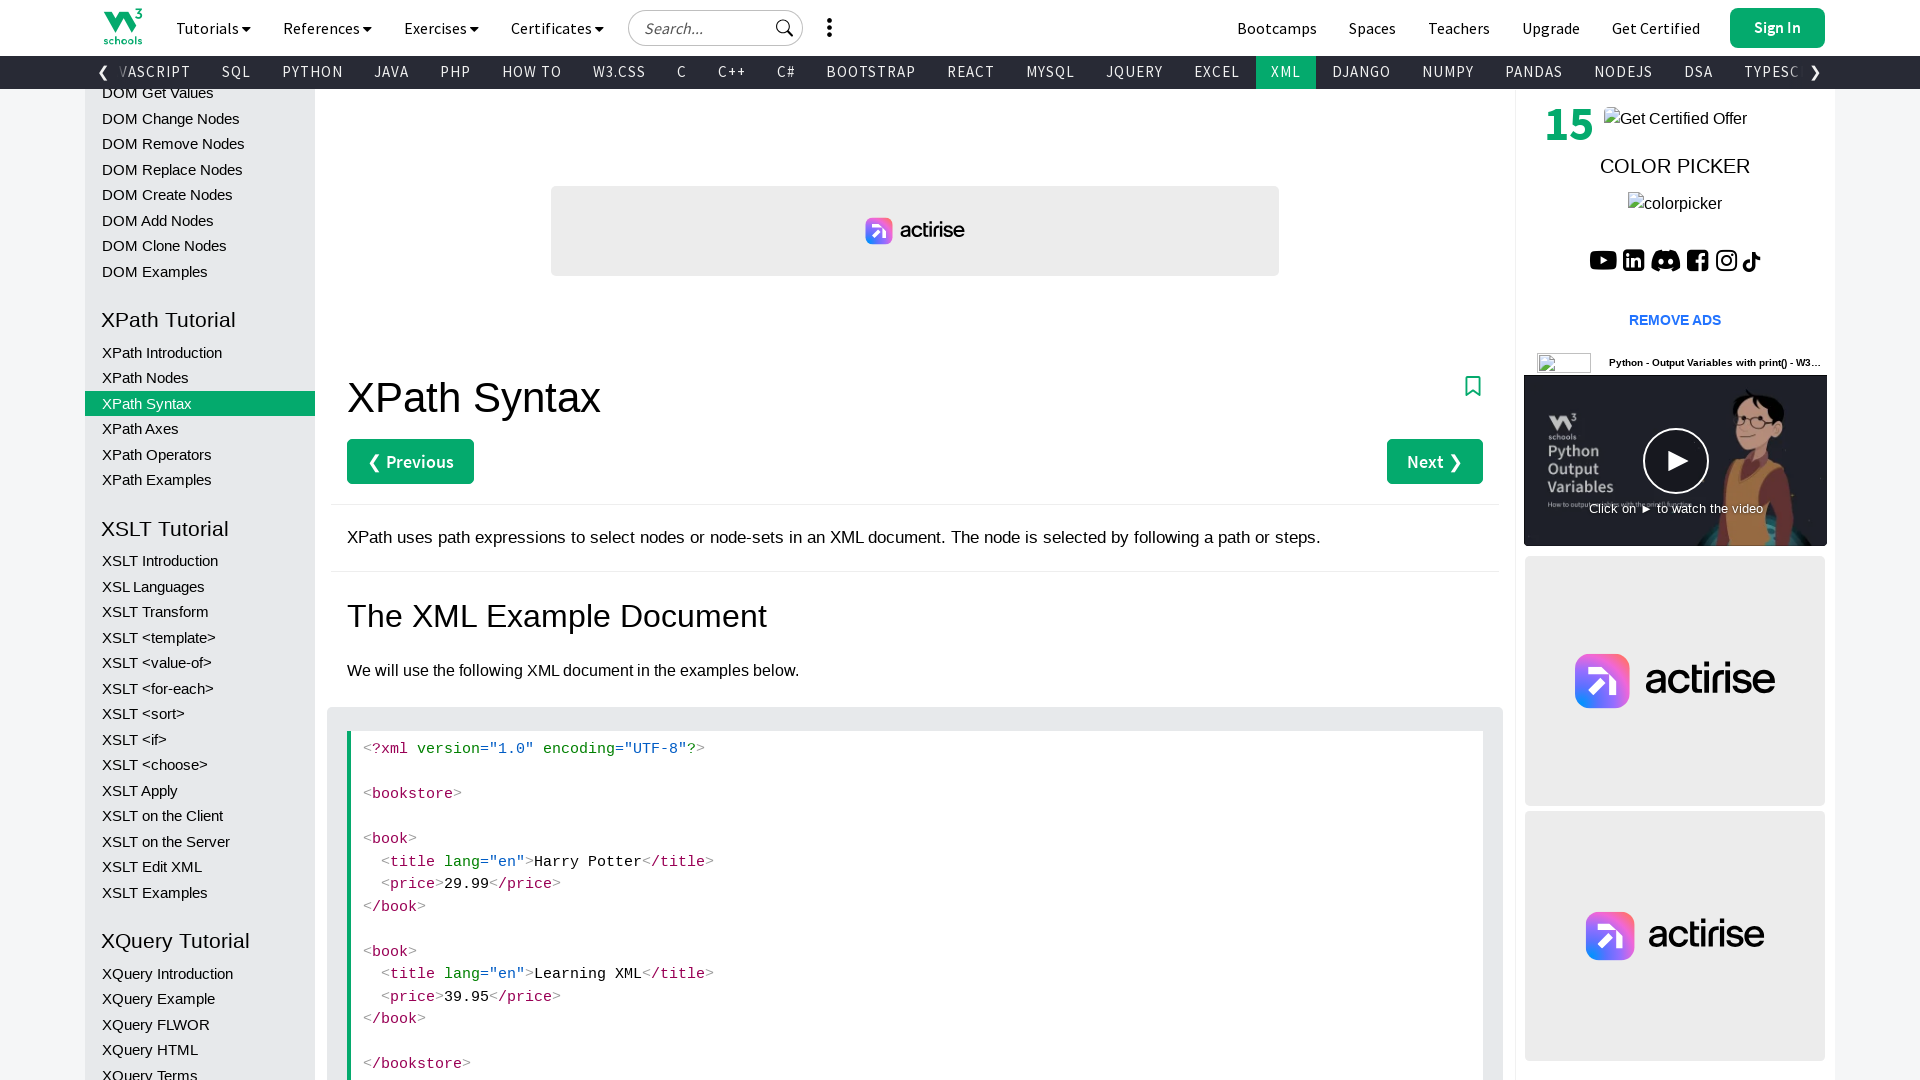

Verified link elements are present on the page
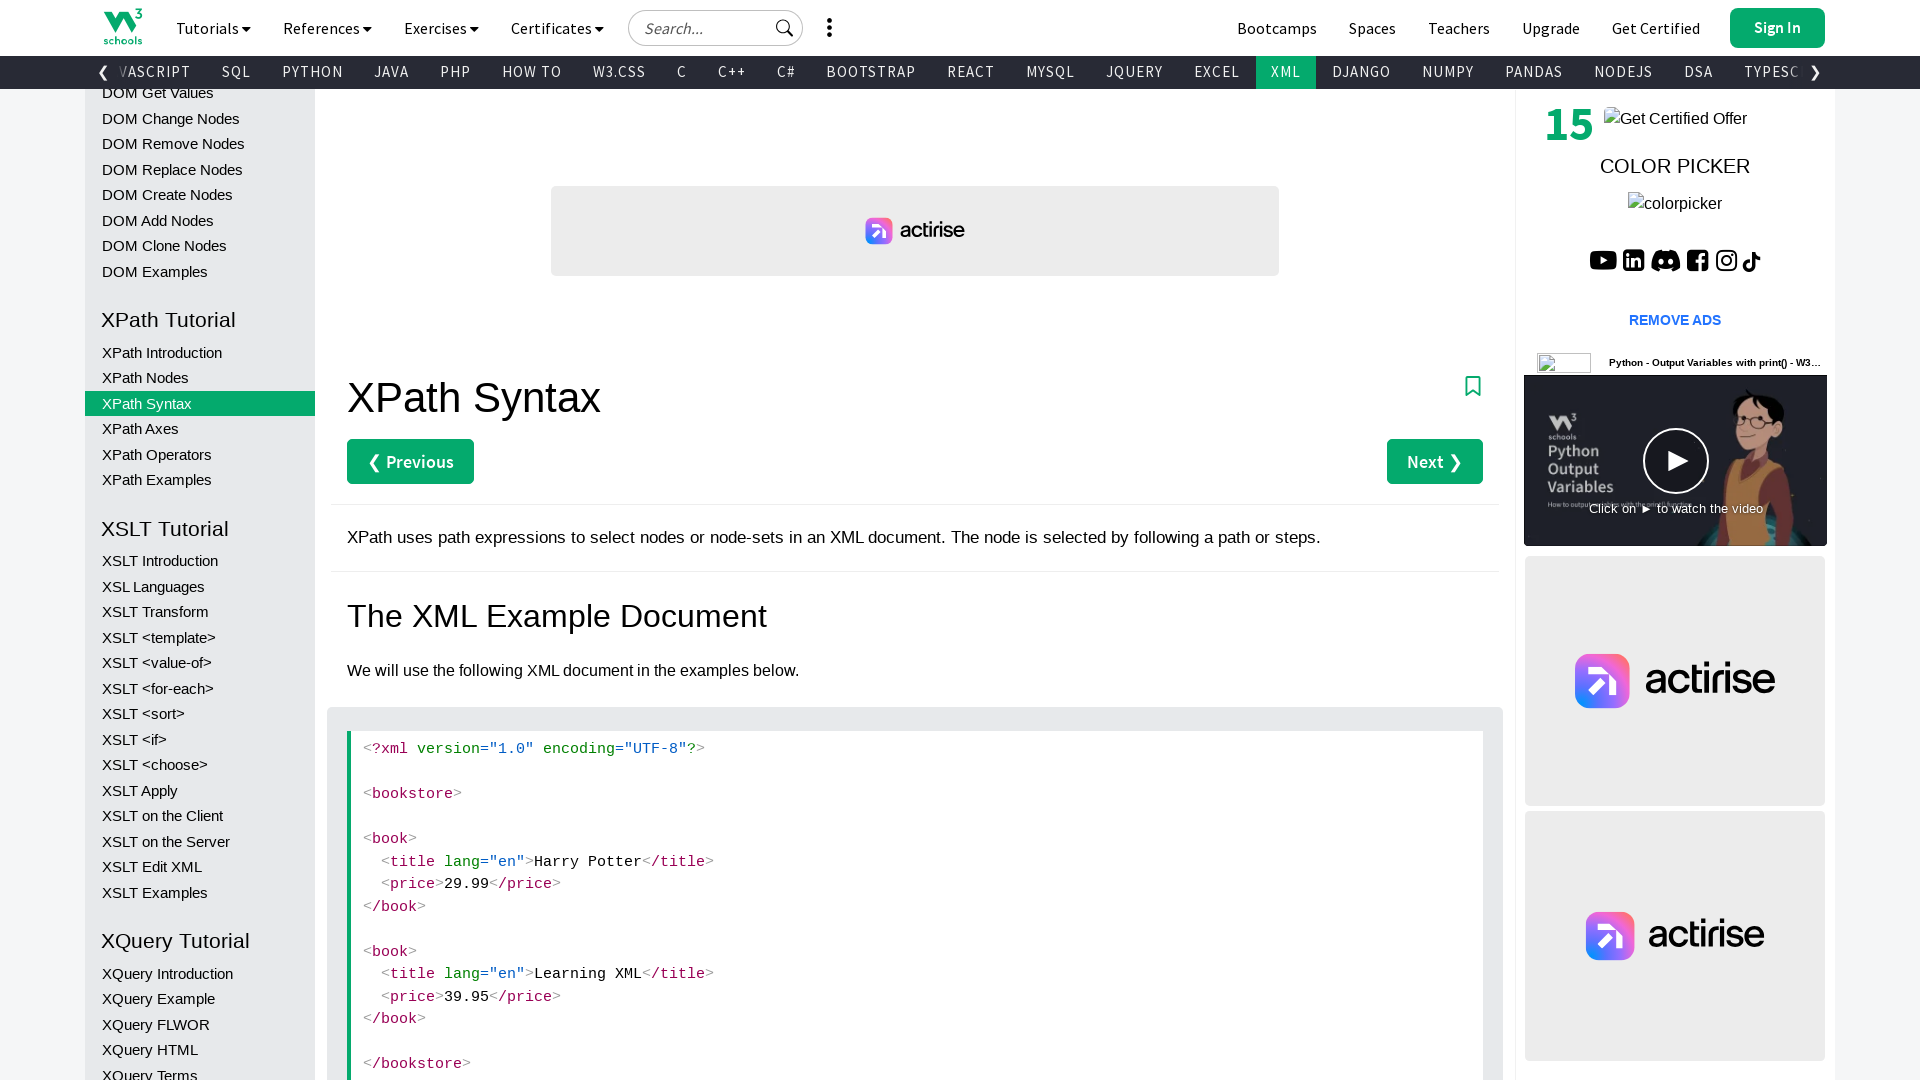

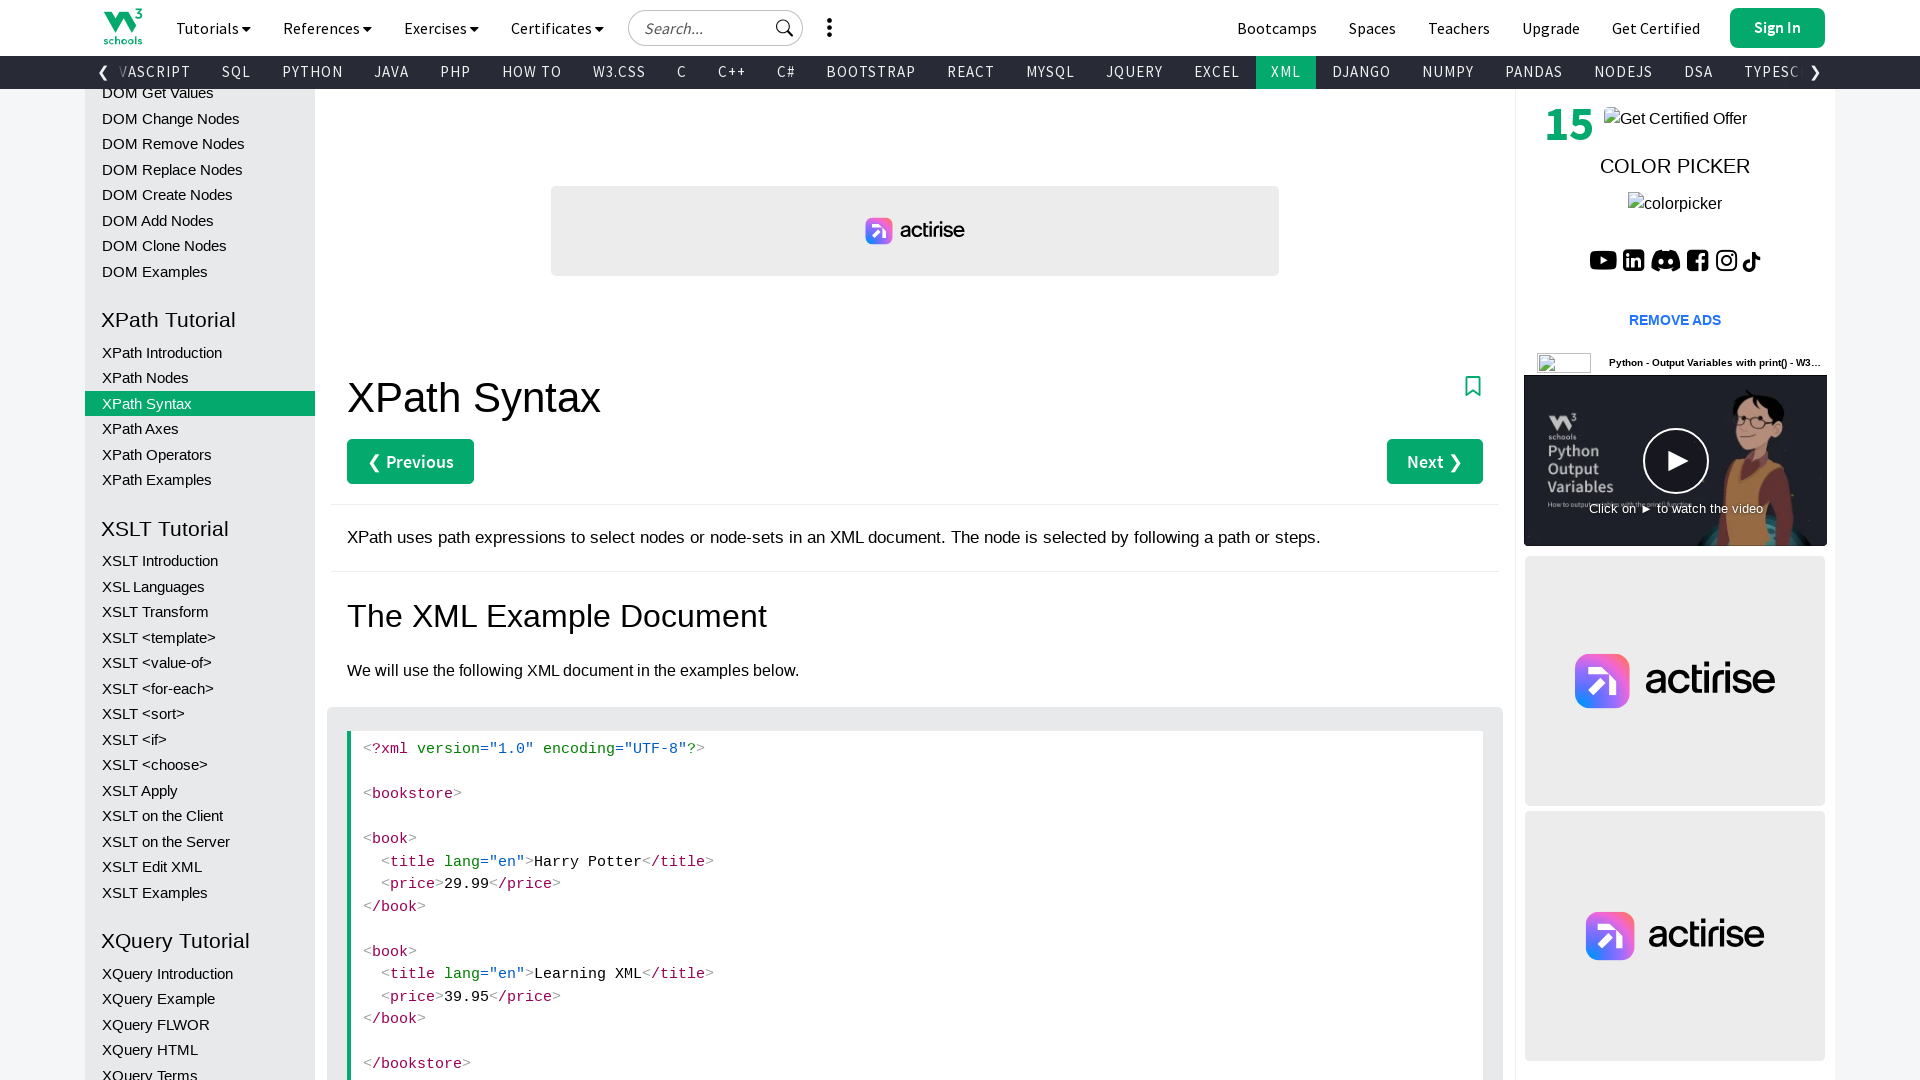